Tests dropdown functionality by navigating to dropdown page and selecting different options by text and index

Starting URL: https://the-internet.herokuapp.com/

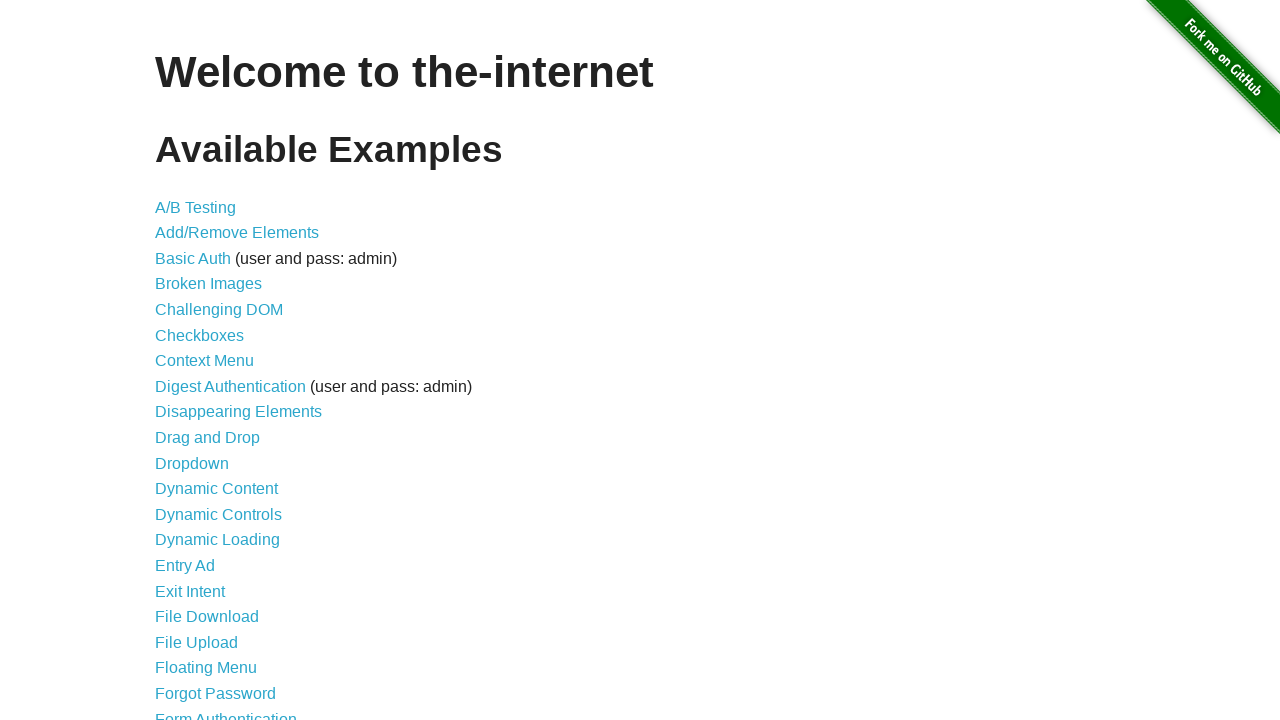

Clicked on Dropdown link at (192, 463) on a:has-text('Dropdown')
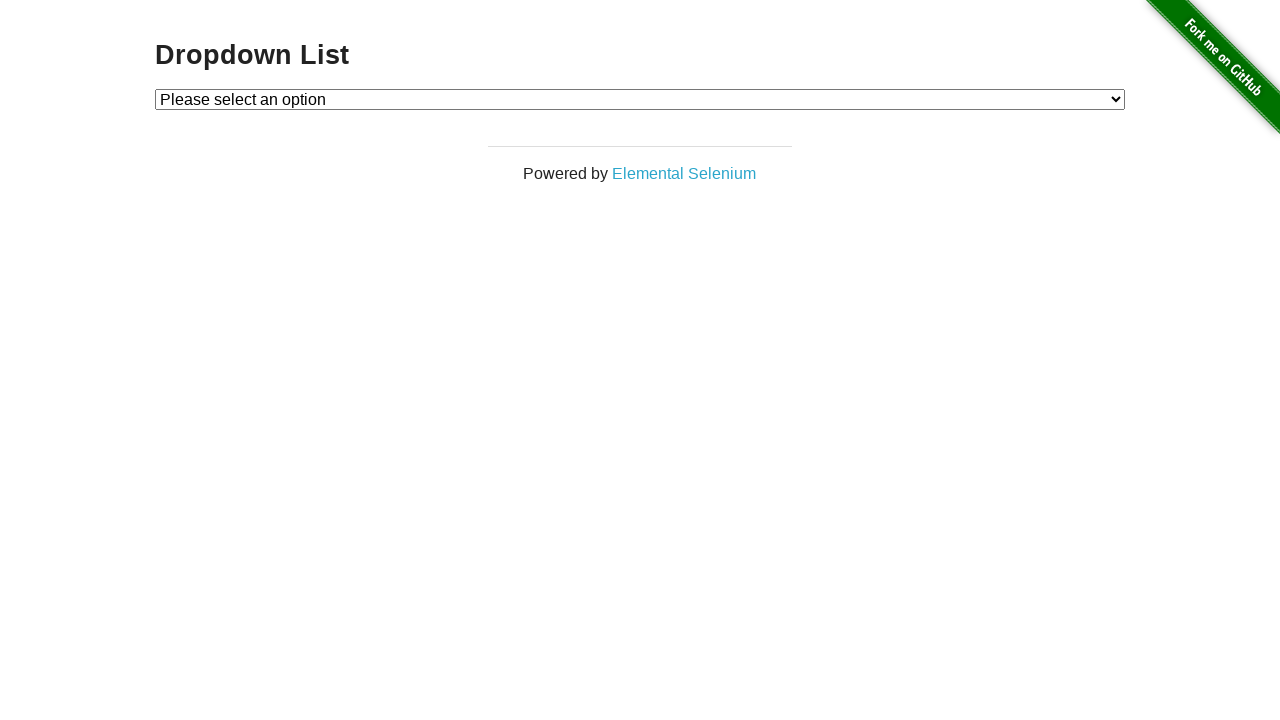

Dropdown element is now visible
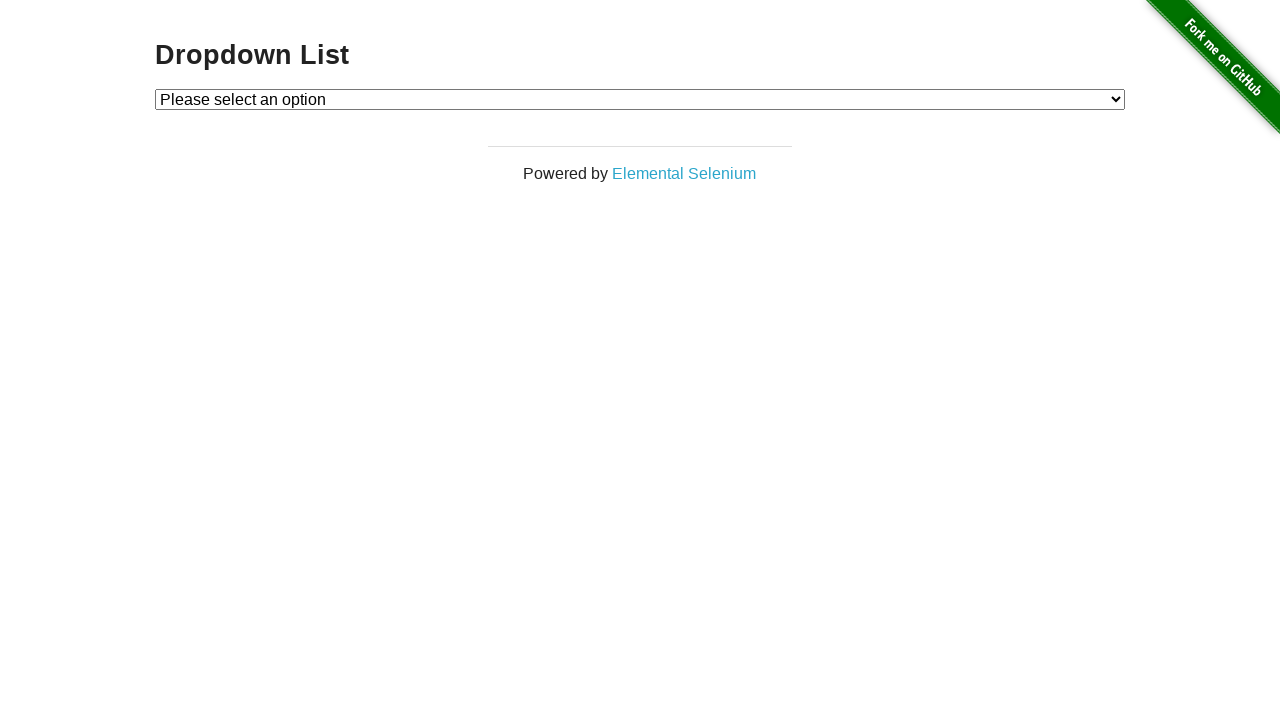

Selected Option 1 by visible text on #dropdown
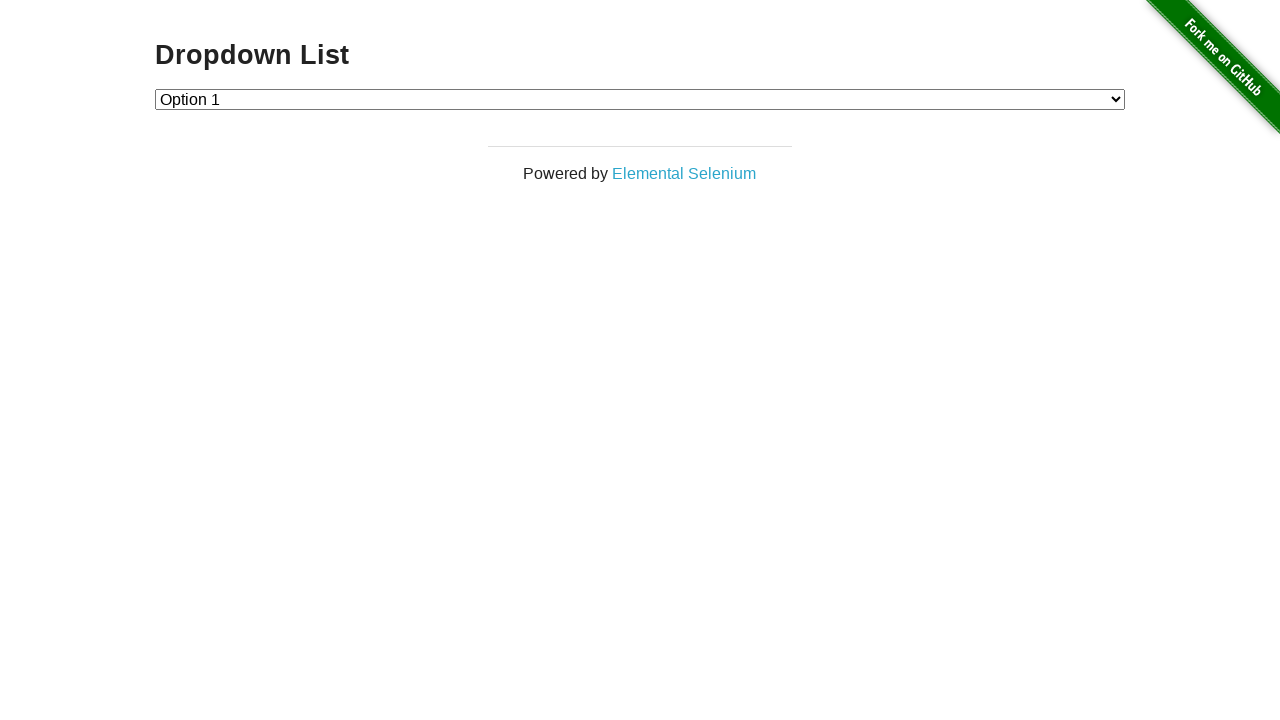

Selected Option 2 by index on #dropdown
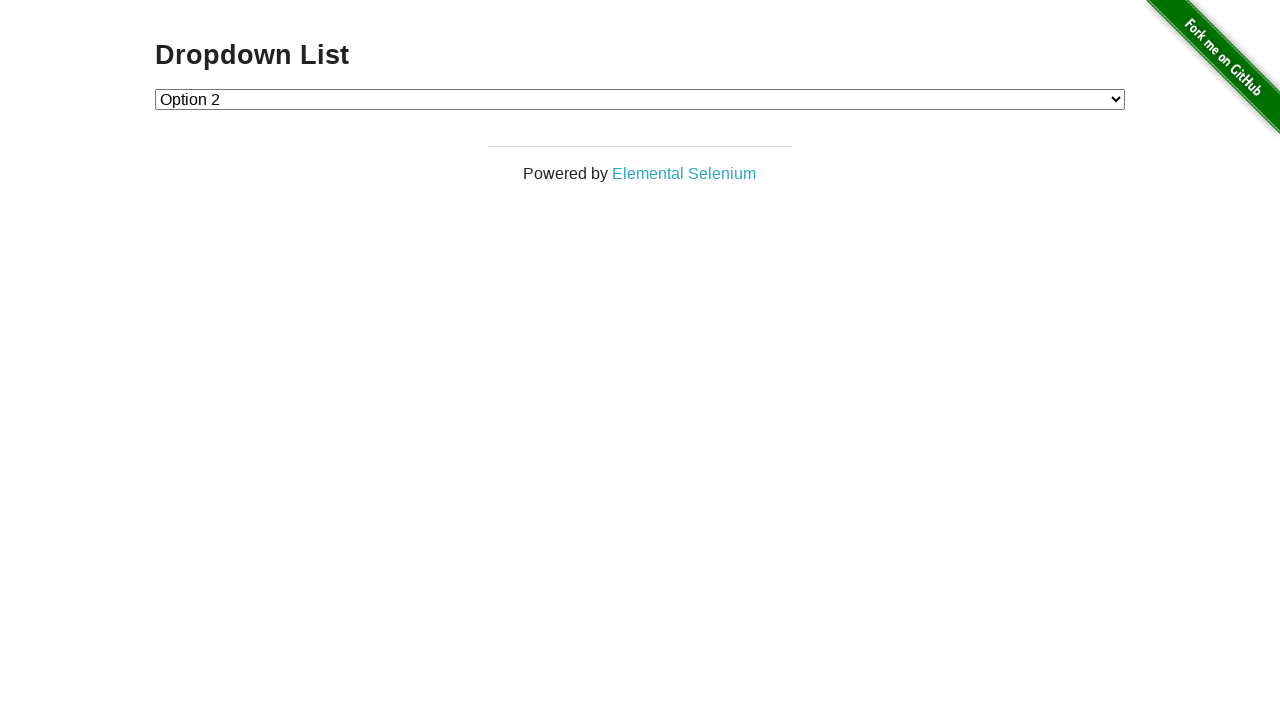

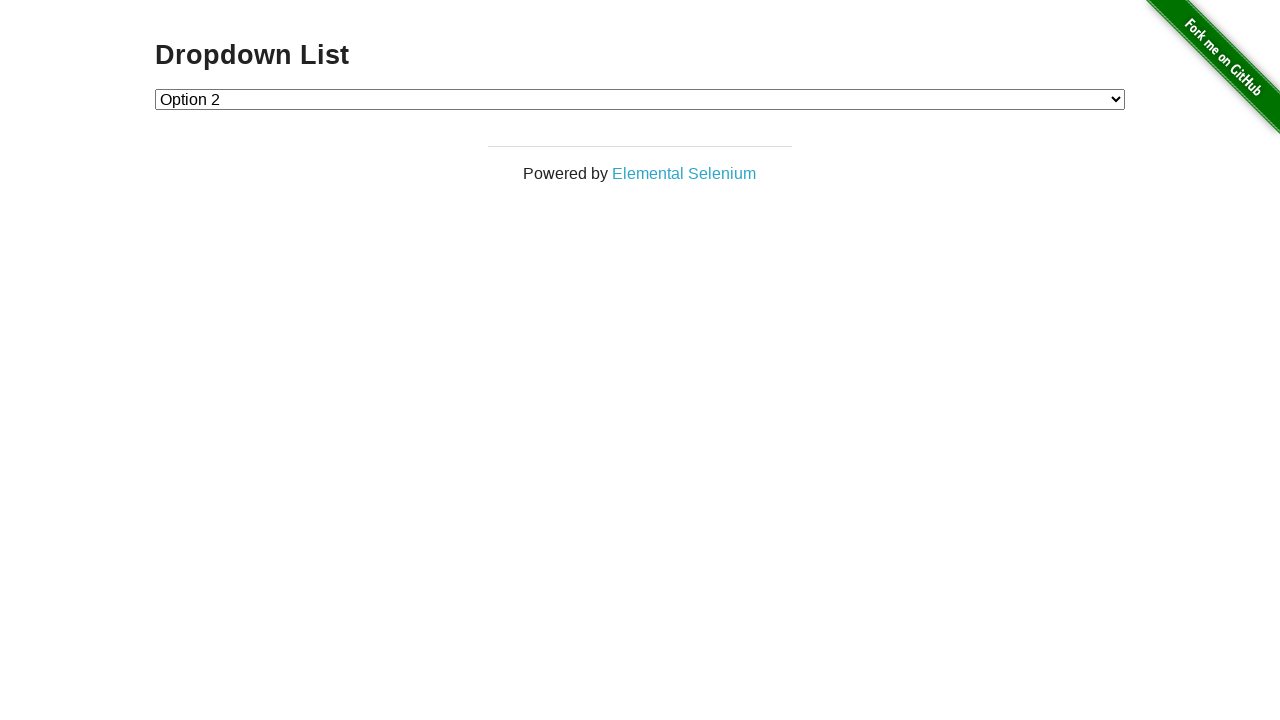